Clicks on the Elements card and verifies navigation to the elements page

Starting URL: https://demoqa.com/

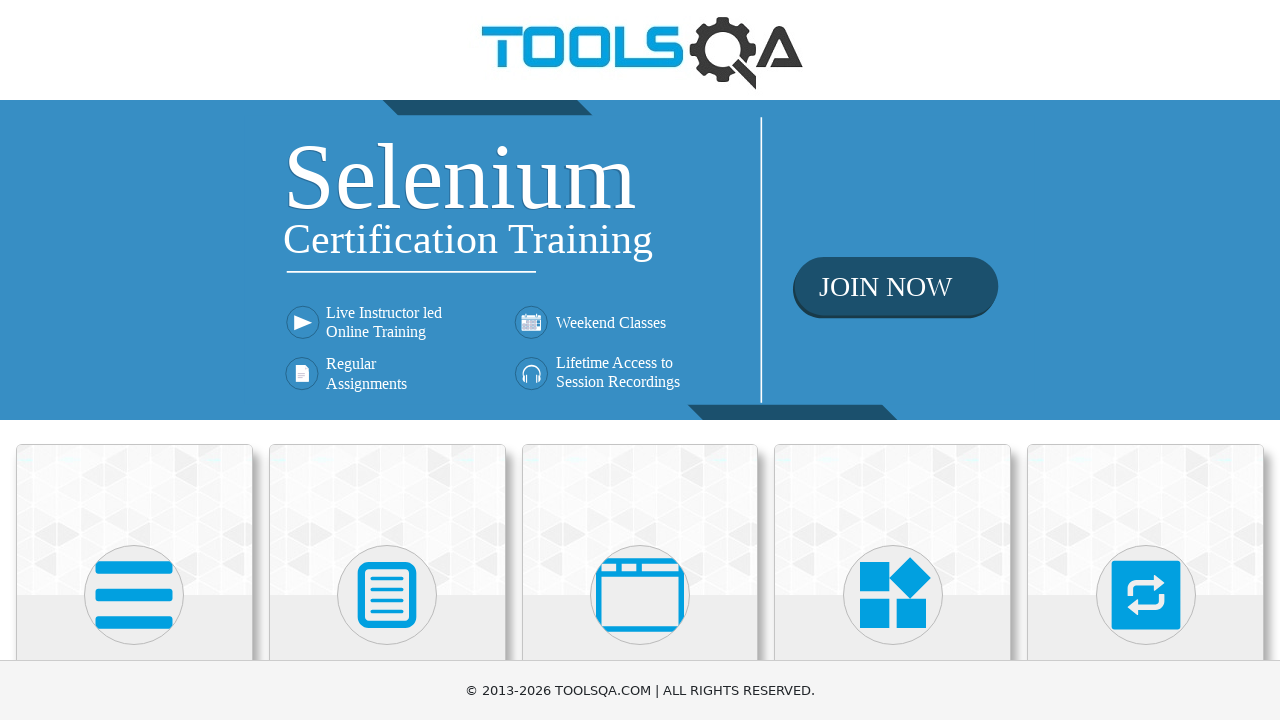

Waited for card elements to load
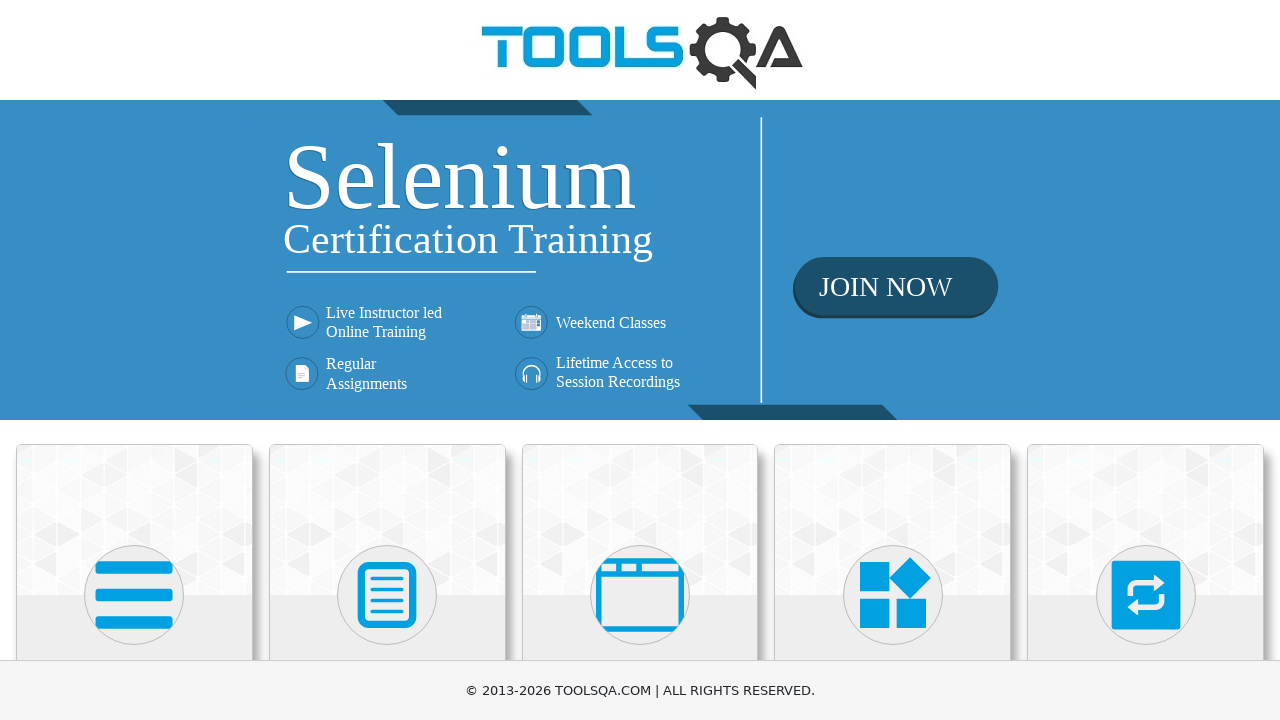

Located the Elements card
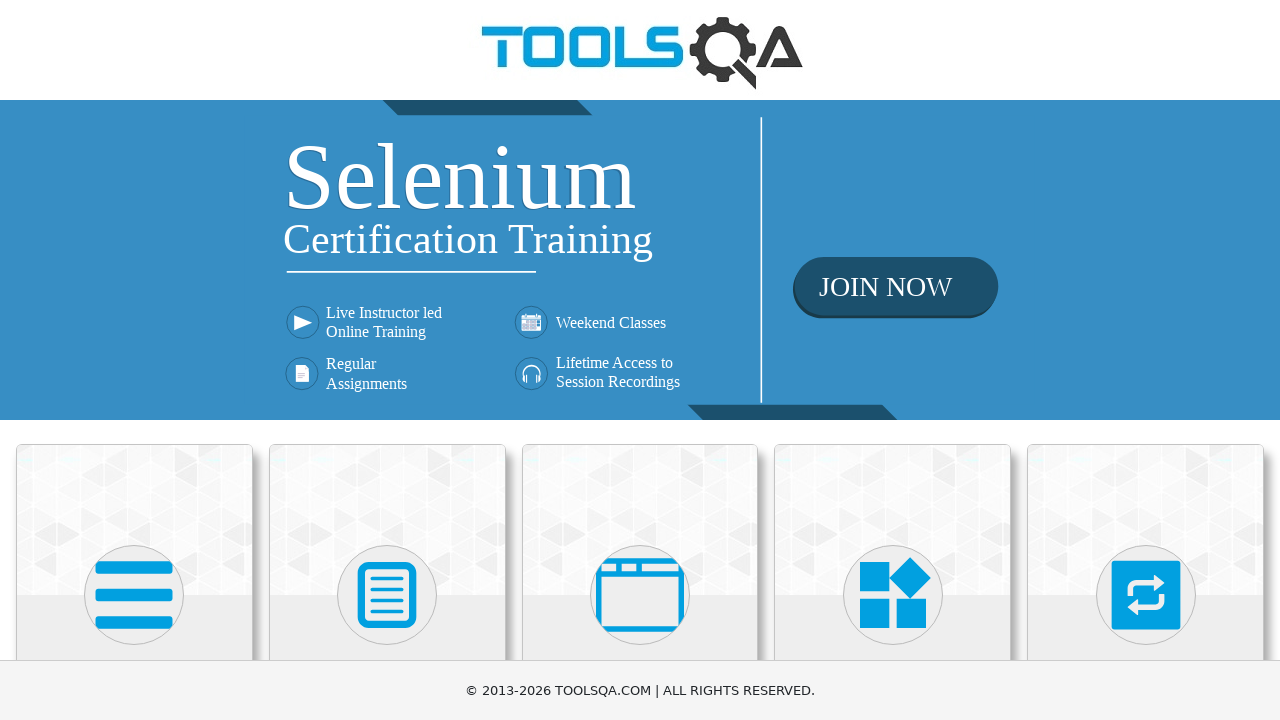

Clicked the Elements card at (134, 360) on div.card-body >> internal:has-text="Elements"i
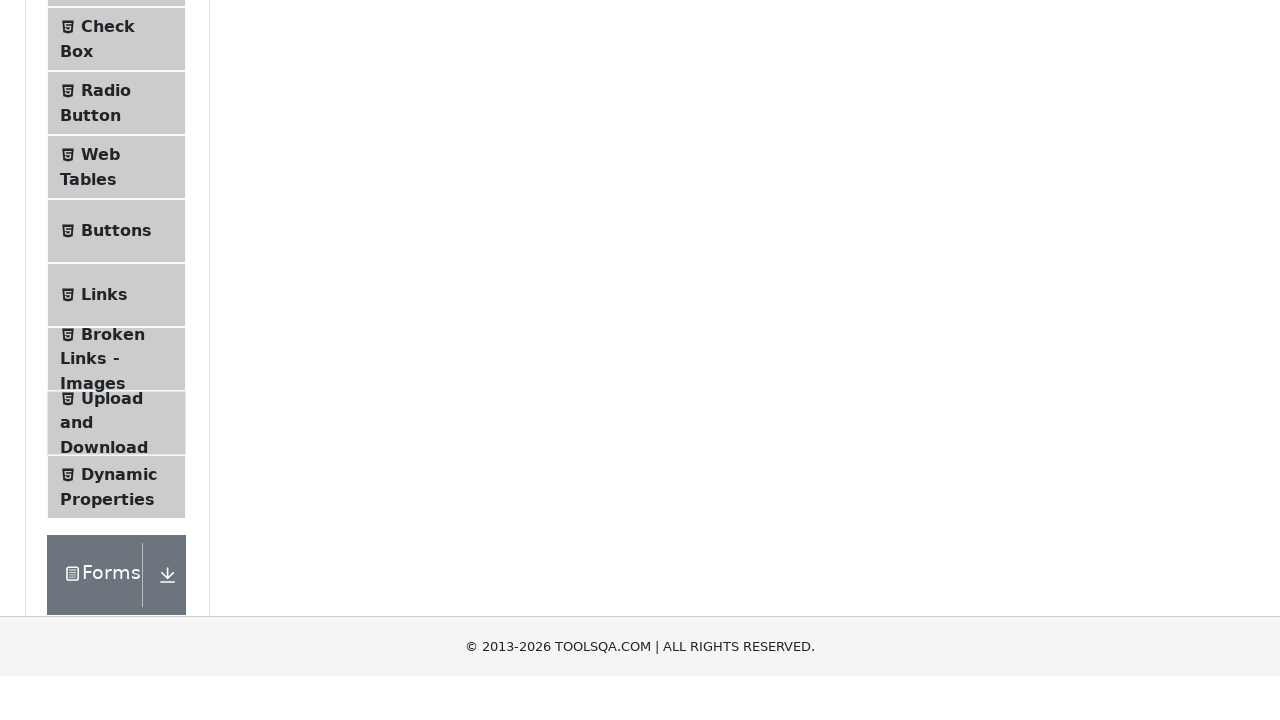

Navigation to elements page completed
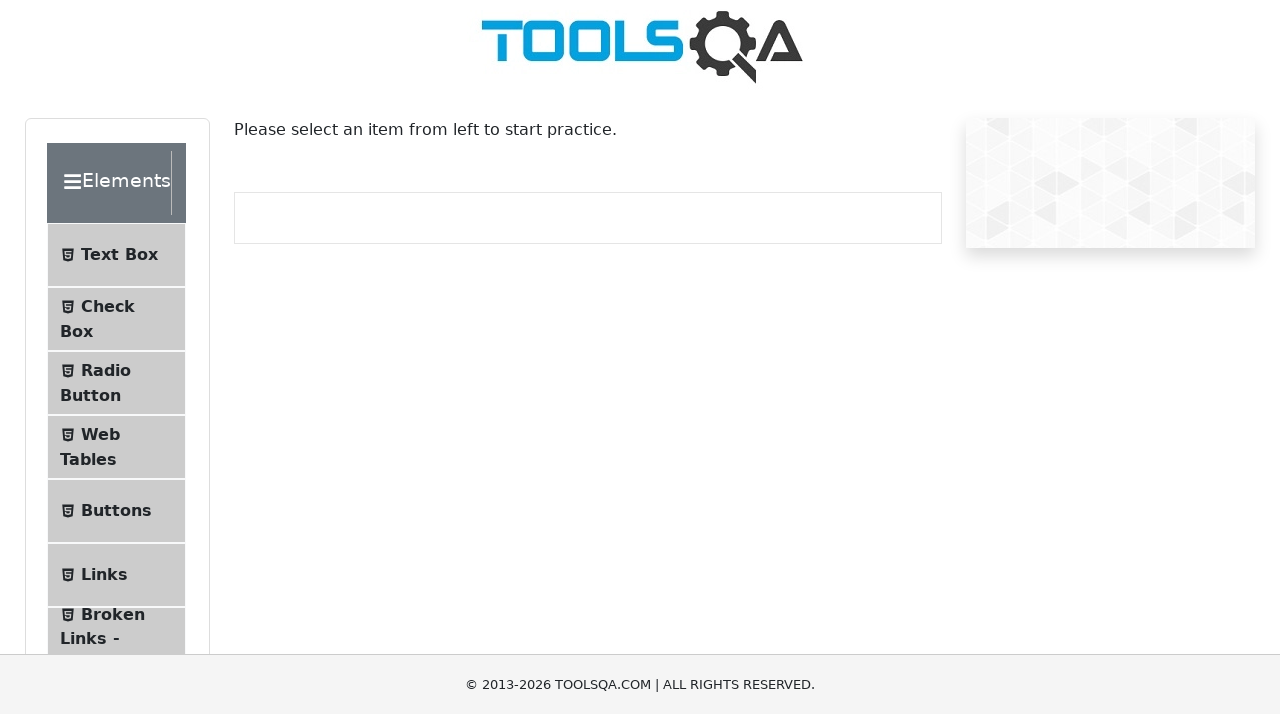

Verified URL contains '/elements'
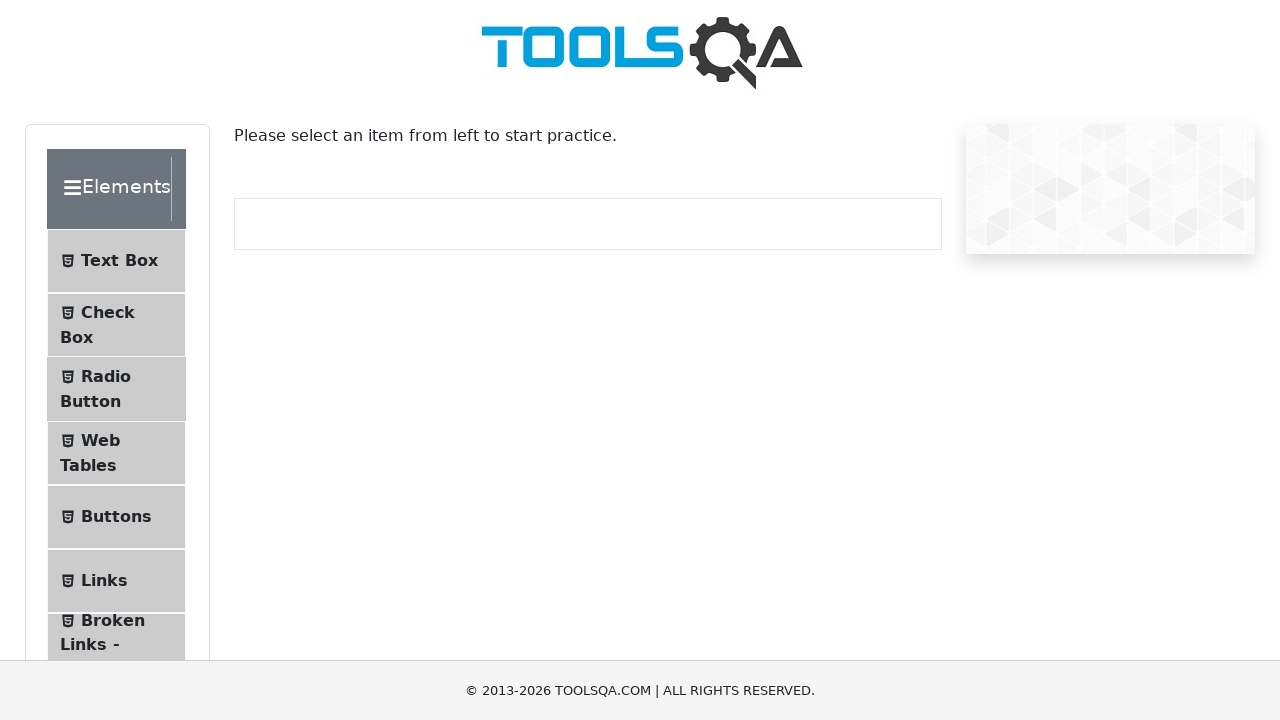

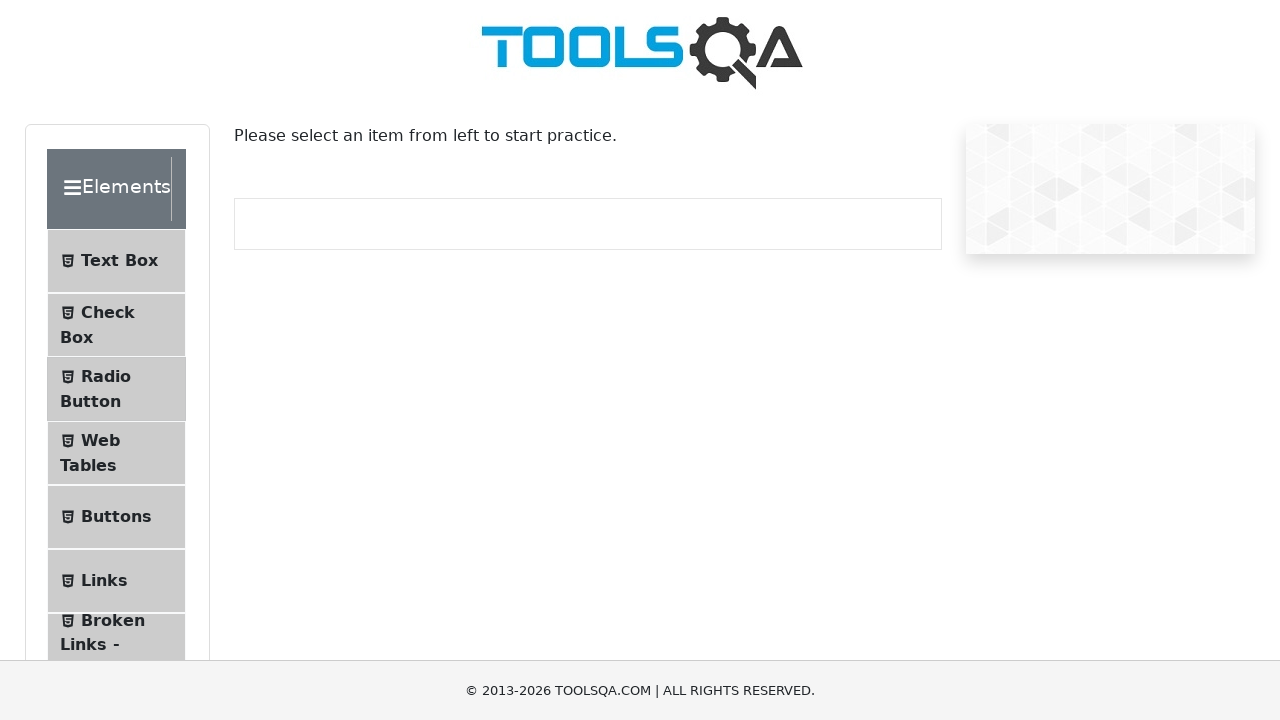